Tests JavaScript confirmation alert handling by scrolling down the page, clicking a confirmation alert button, retrieving the alert text, and accepting the alert

Starting URL: http://www.tizag.com/javascriptT/javascriptalert.php

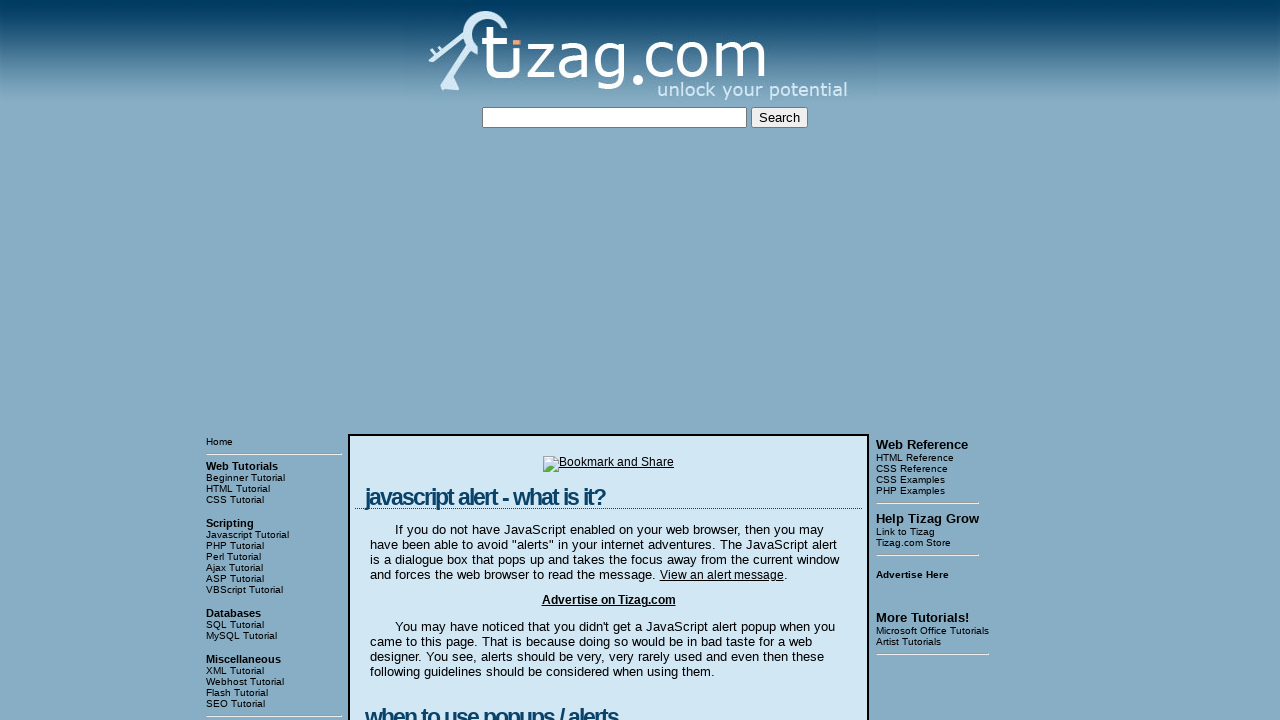

Scrolled down the page by 1000 pixels
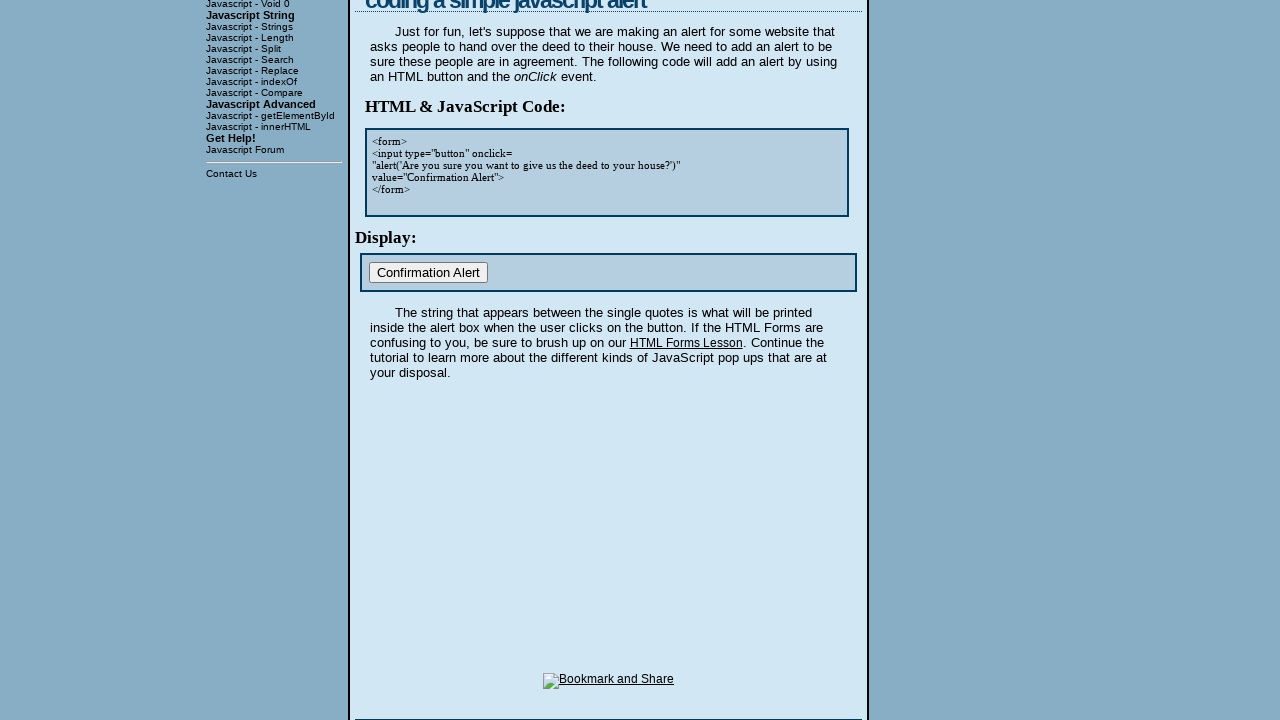

Clicked the Confirmation Alert button at (428, 273) on input[value='Confirmation Alert']
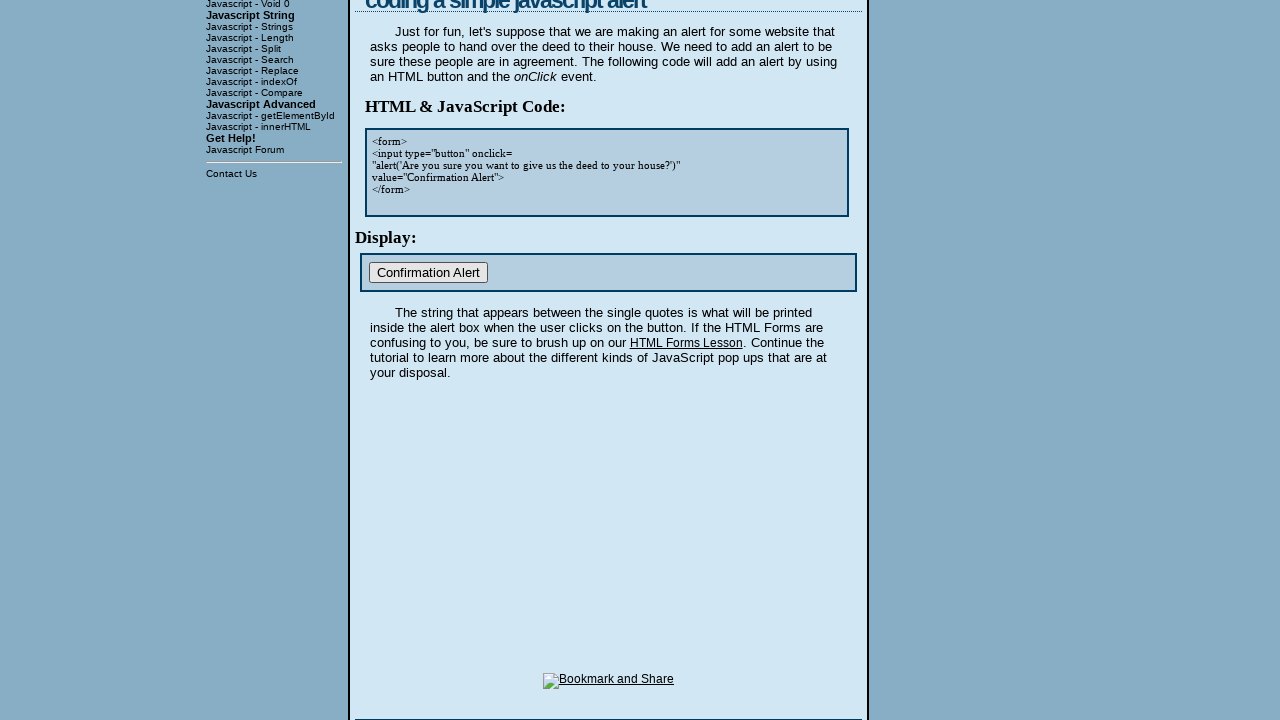

Set up dialog event handler to capture and accept alerts
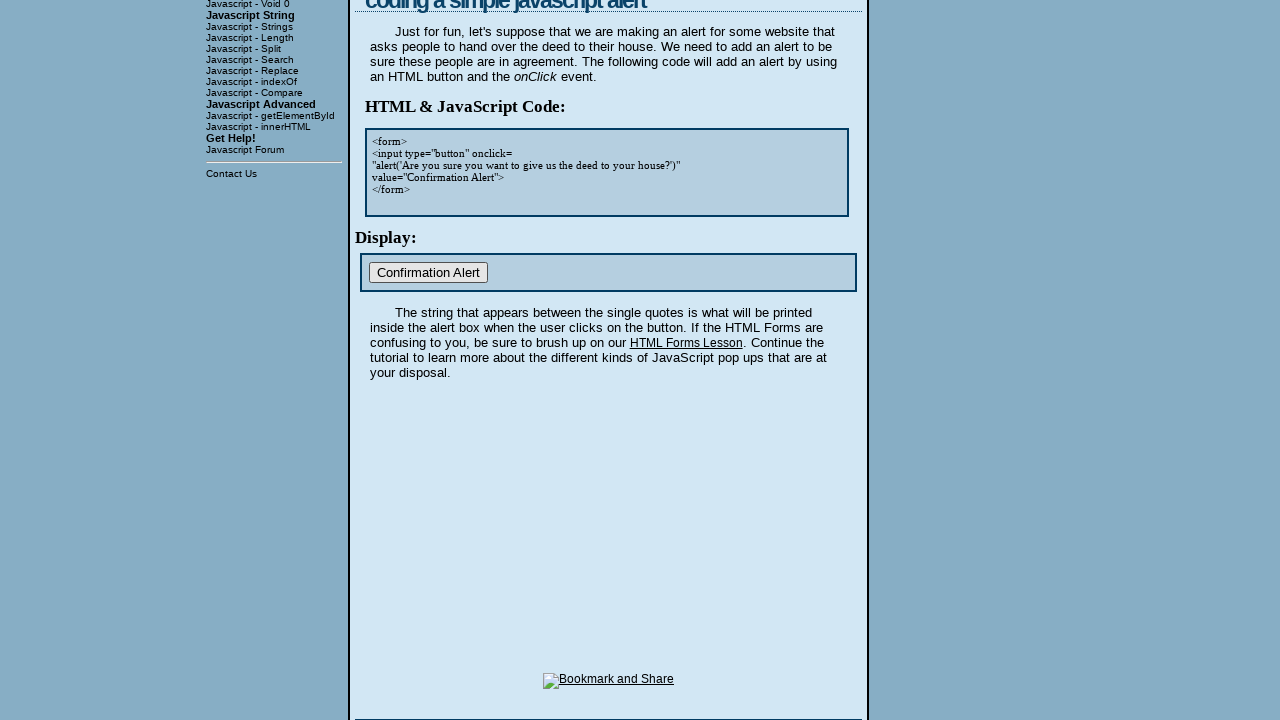

Clicked Confirmation Alert button again to trigger the alert dialog at (428, 273) on input[value='Confirmation Alert']
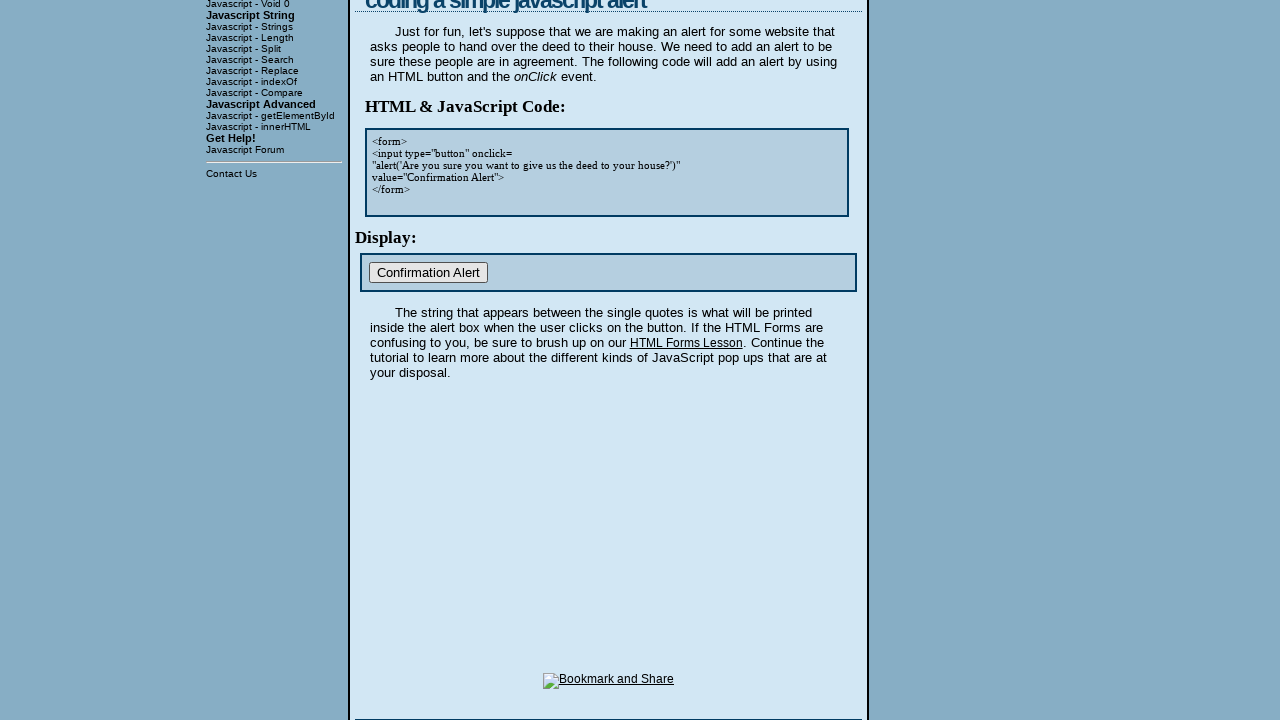

Waited for dialog to be processed and accepted
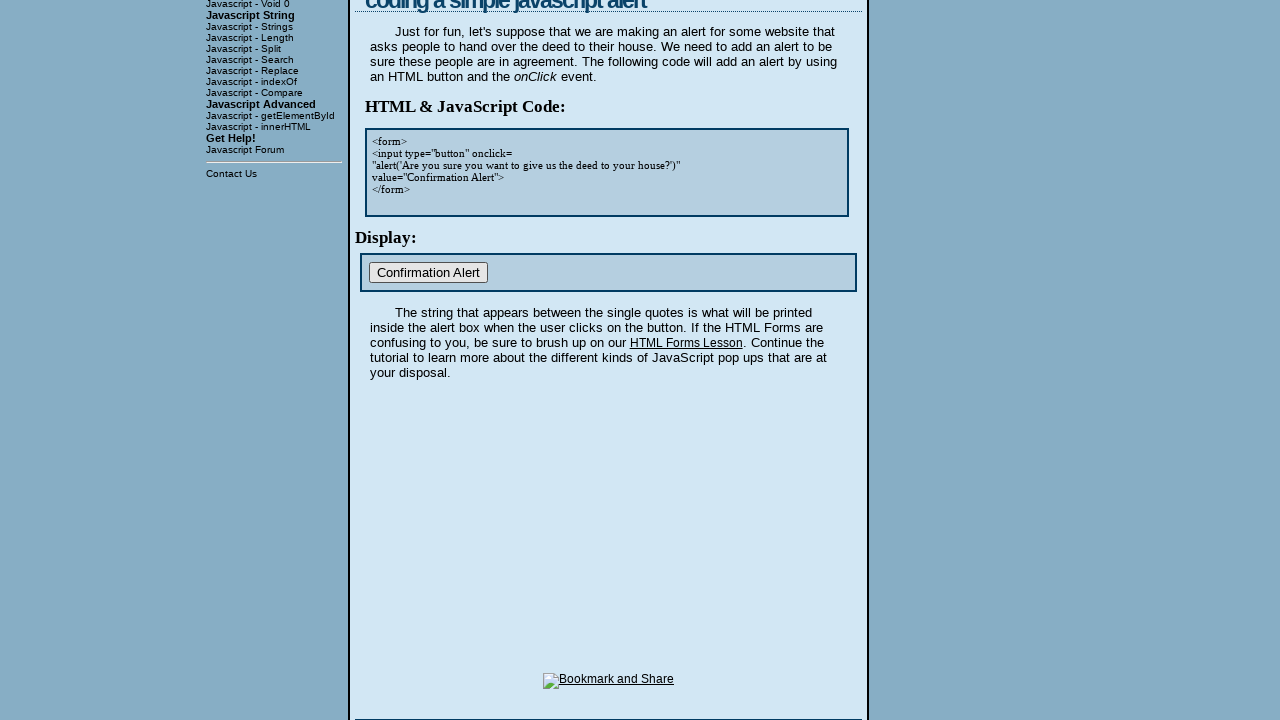

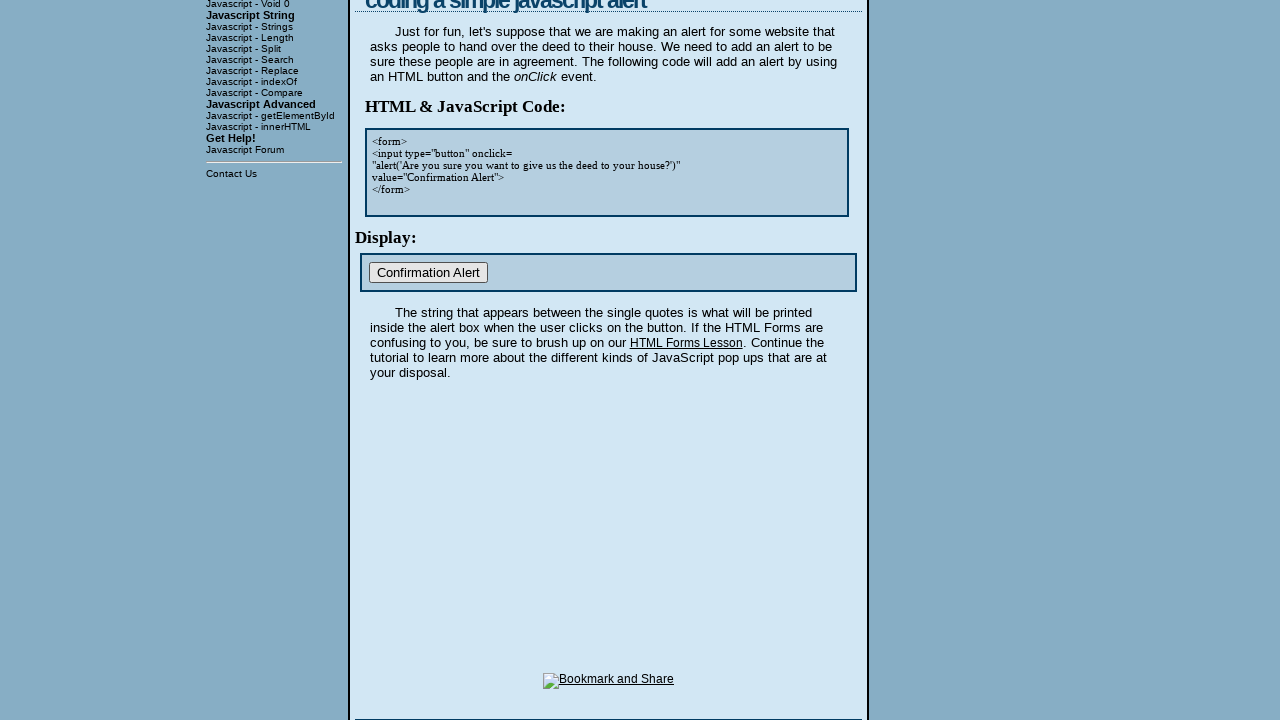